Tests handling multiple browser windows by clicking a button that opens a new window, switching to that window to fill a form field, closing it, then switching back to the parent window to fill another field.

Starting URL: https://www.hyrtutorials.com/p/window-handles-practice.html

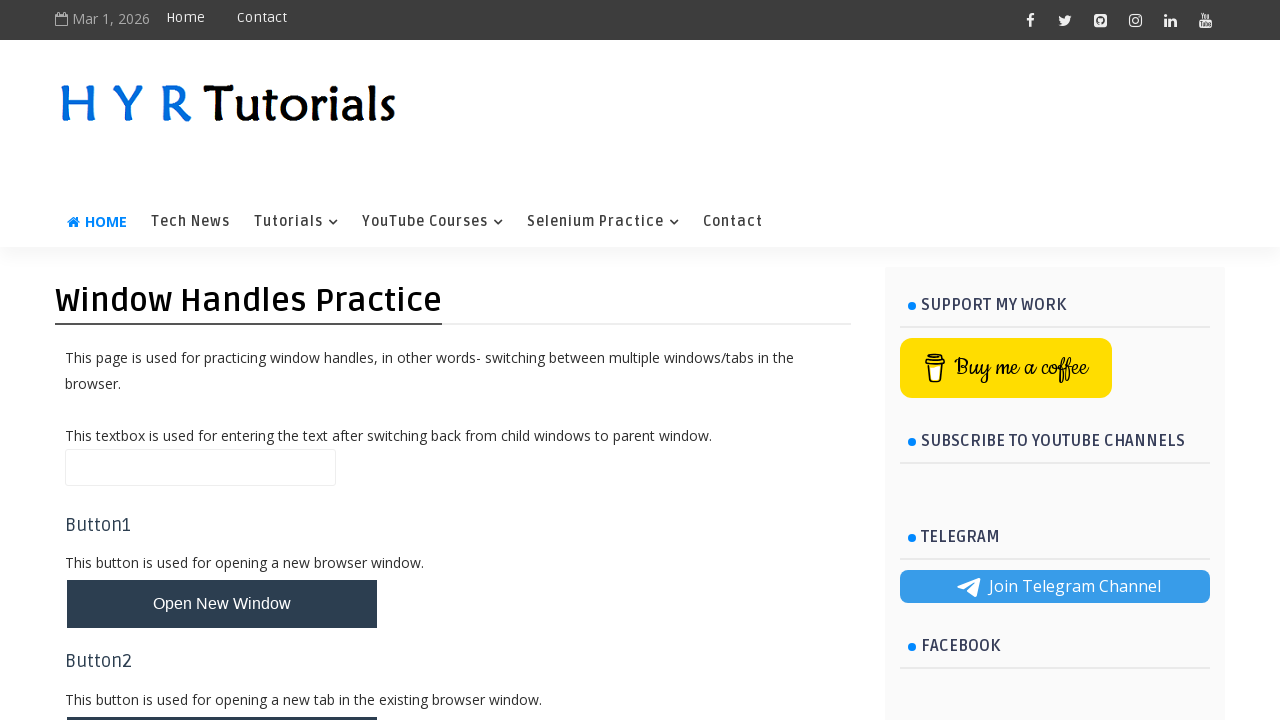

Clicked button to open new window at (222, 604) on #newWindowBtn
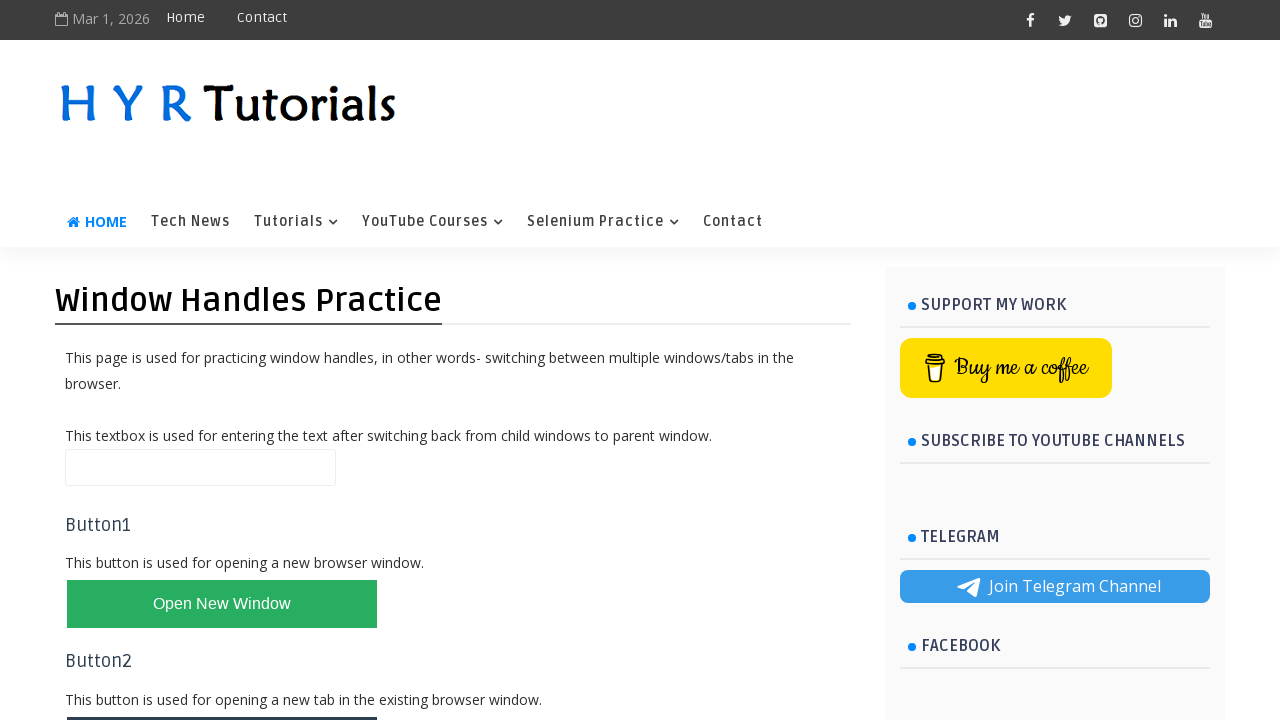

New window opened and captured
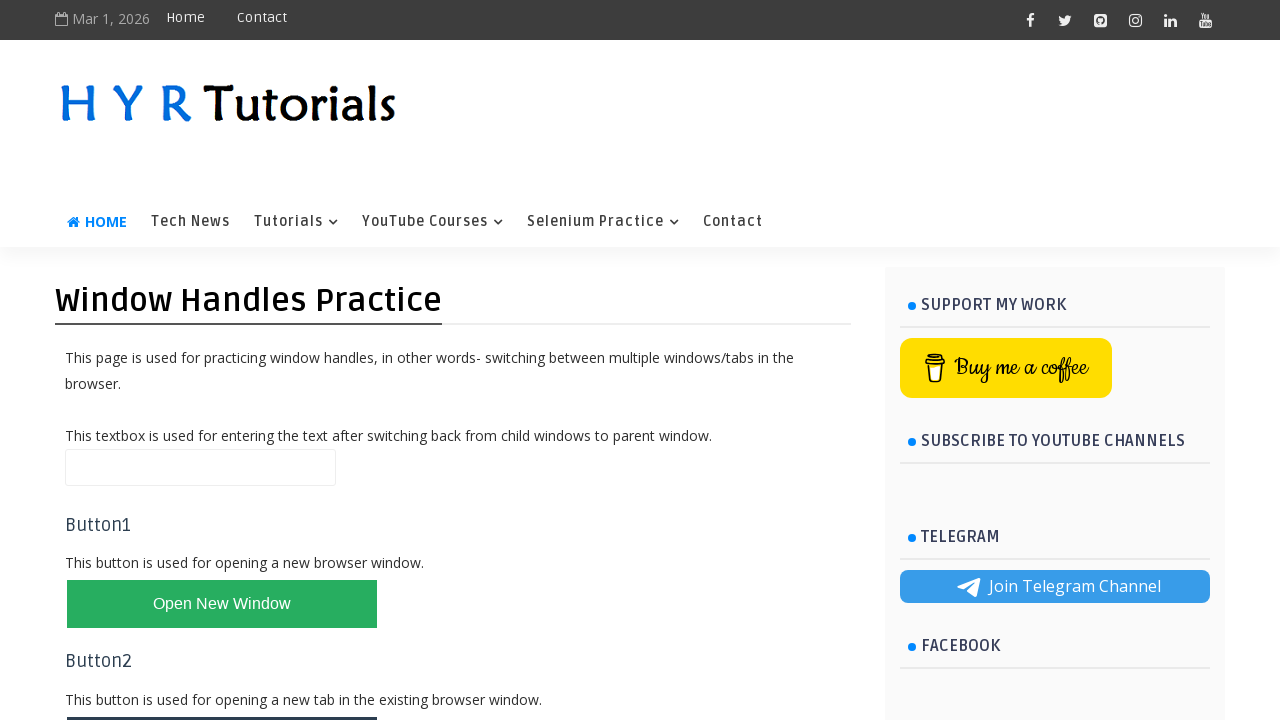

New window page loaded
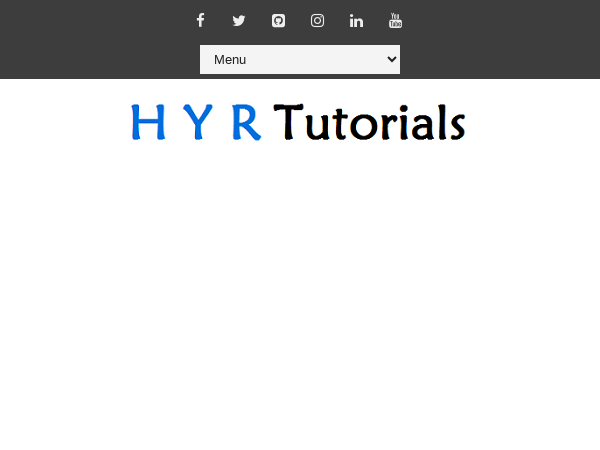

Filled firstName field with 'satya srinivas' in new window on #firstName
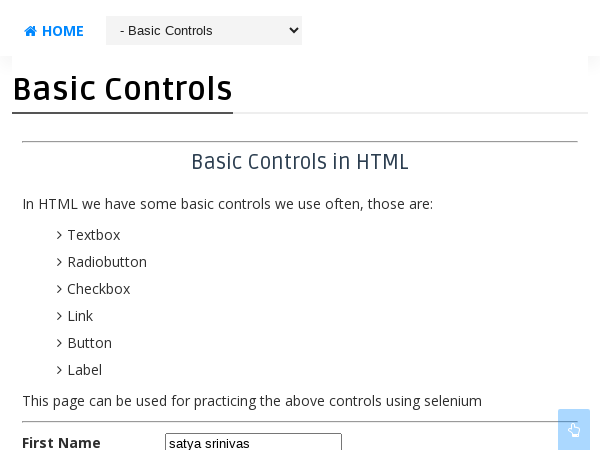

Closed new window
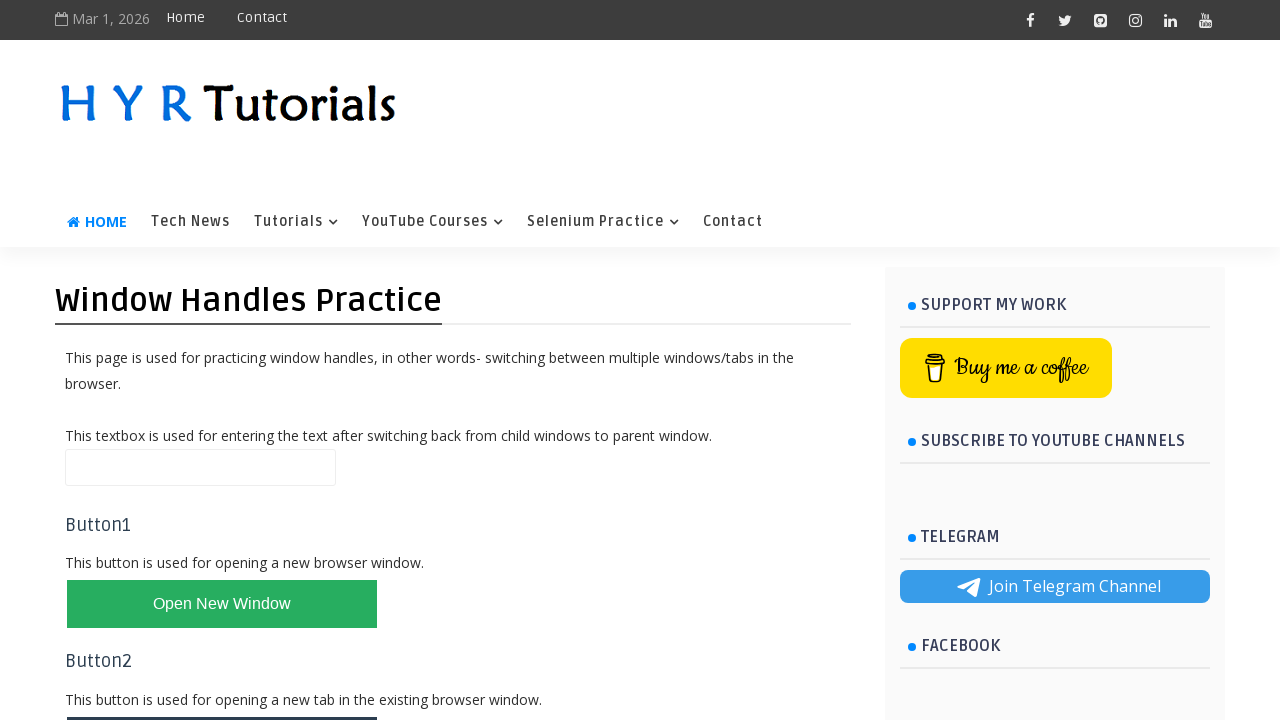

Filled name field with 'selenium tutorials' in parent window on #name
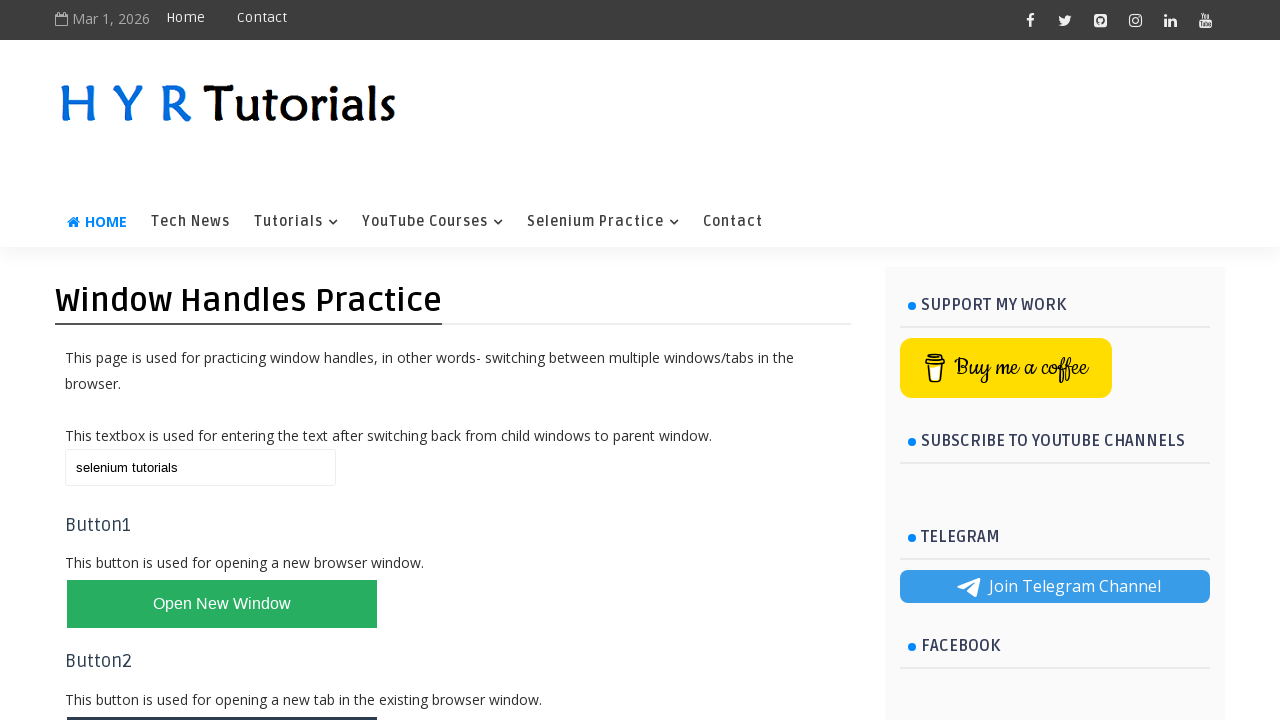

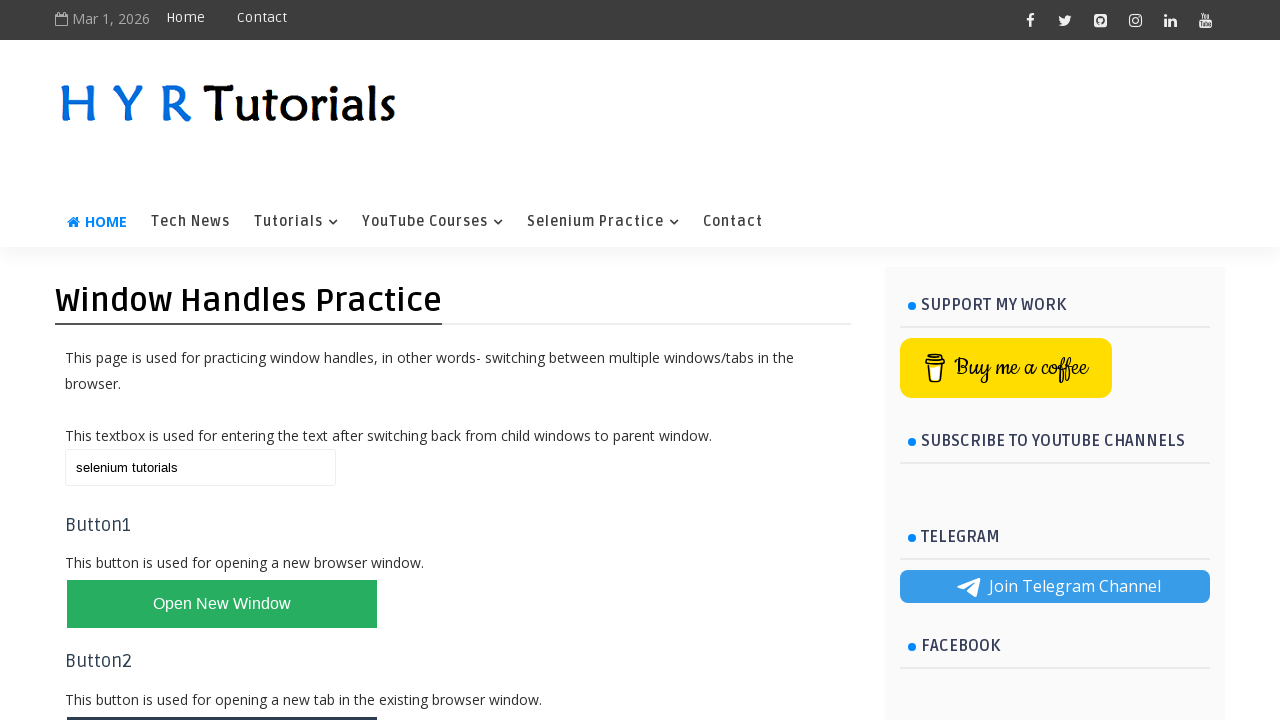